Tests registration form validation when password is less than 6 characters

Starting URL: https://alada.vn/tai-khoan/dang-ky.html

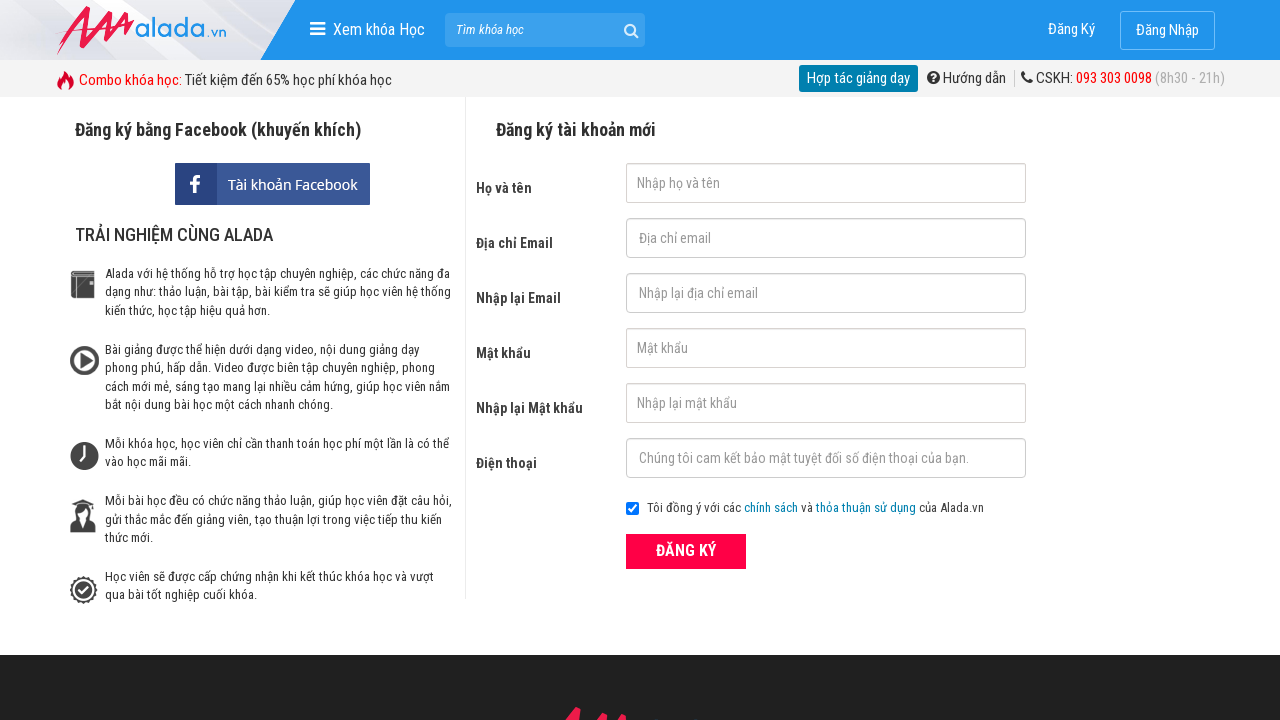

Filled first name field with 'BinhTT' on #txtFirstname
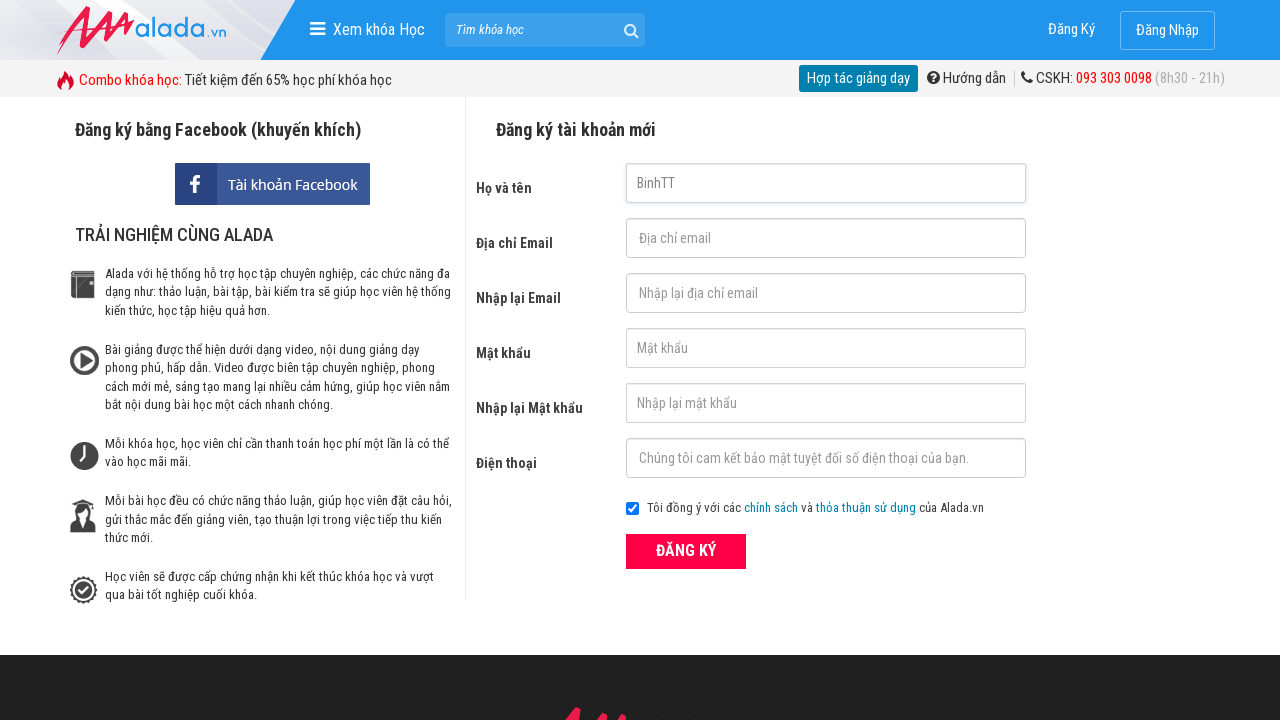

Filled email field with 'abc@gmail.com' on #txtEmail
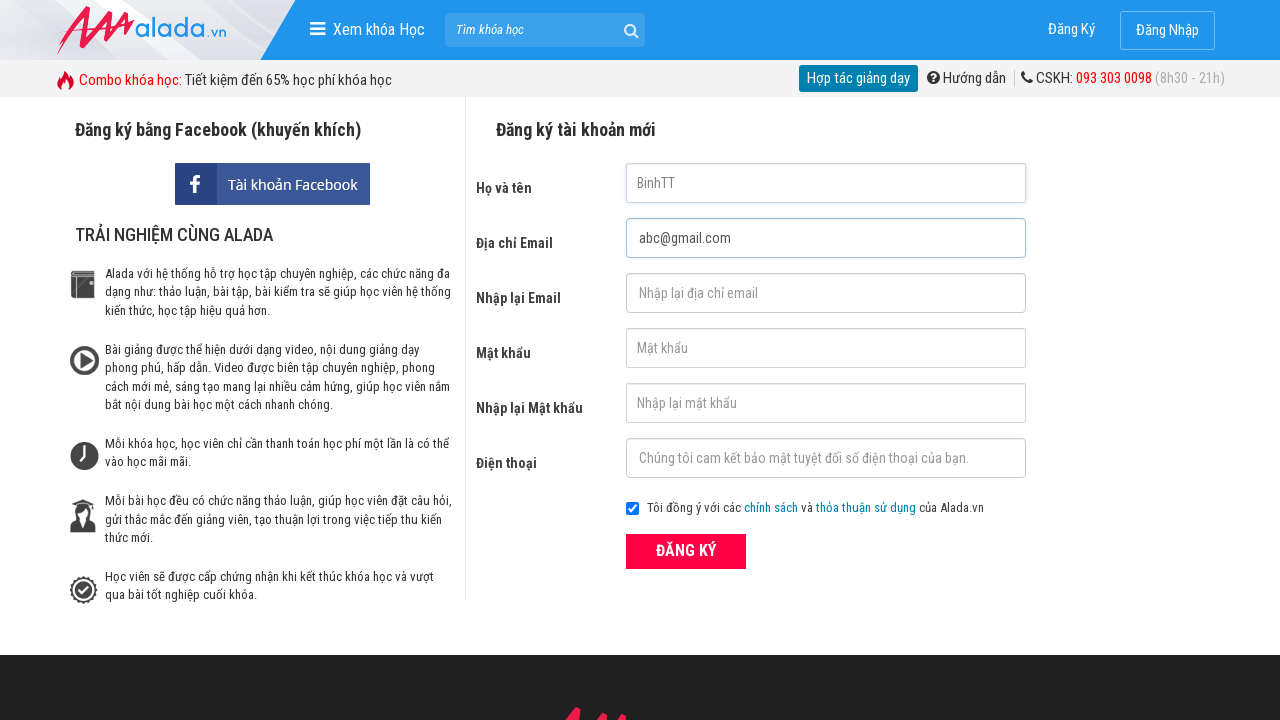

Filled confirm email field with 'abc@gmail.com' on #txtCEmail
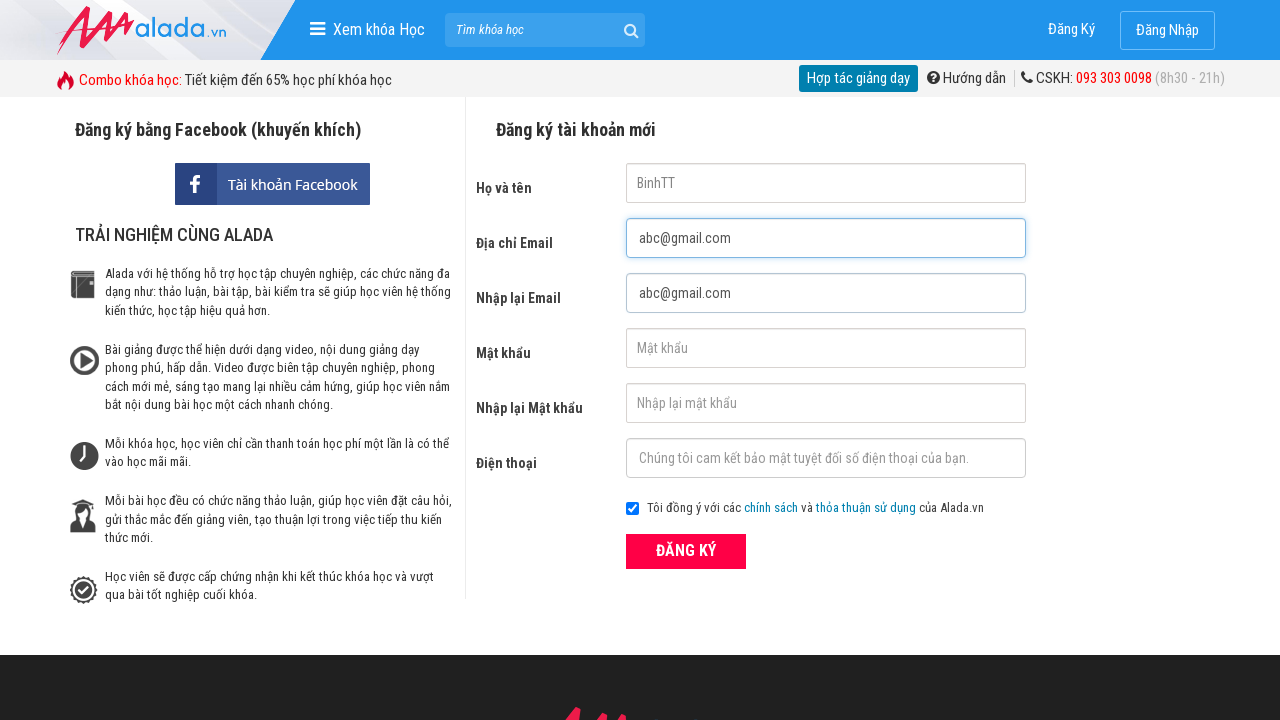

Filled password field with '123' (less than 6 characters) on input[name='txtPassword']
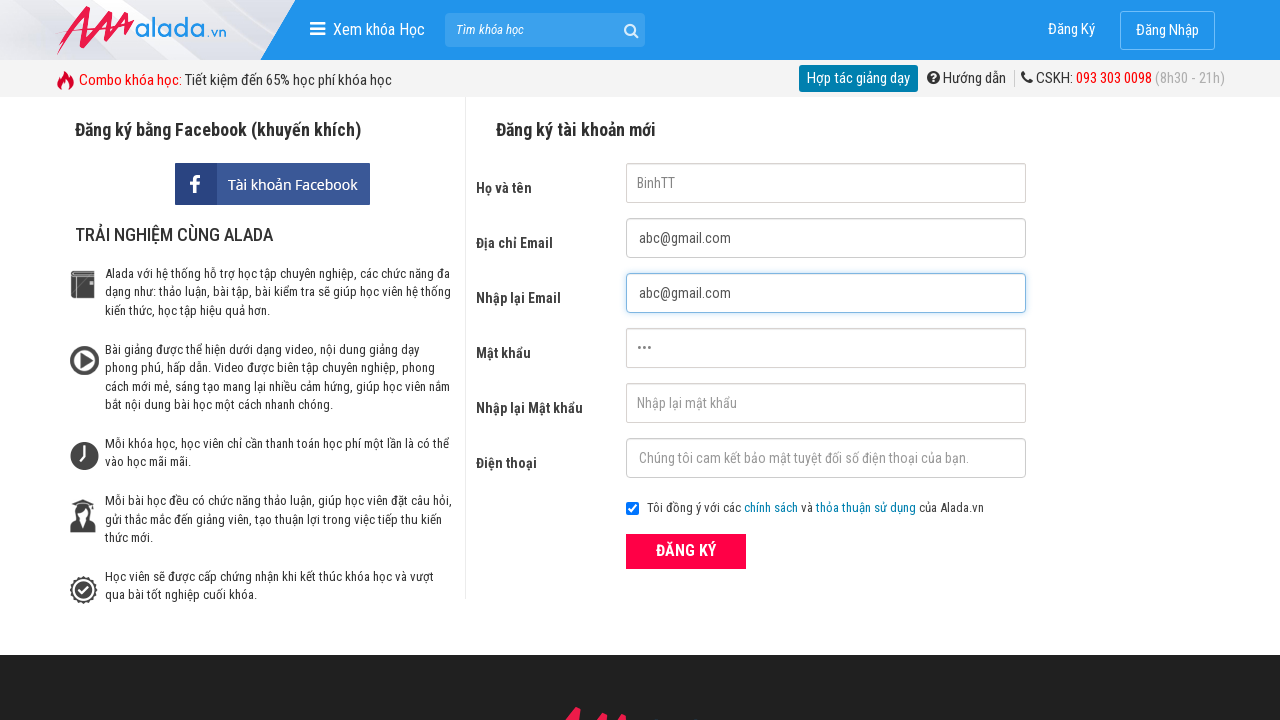

Filled confirm password field with '123' on input[name='txtCPassword']
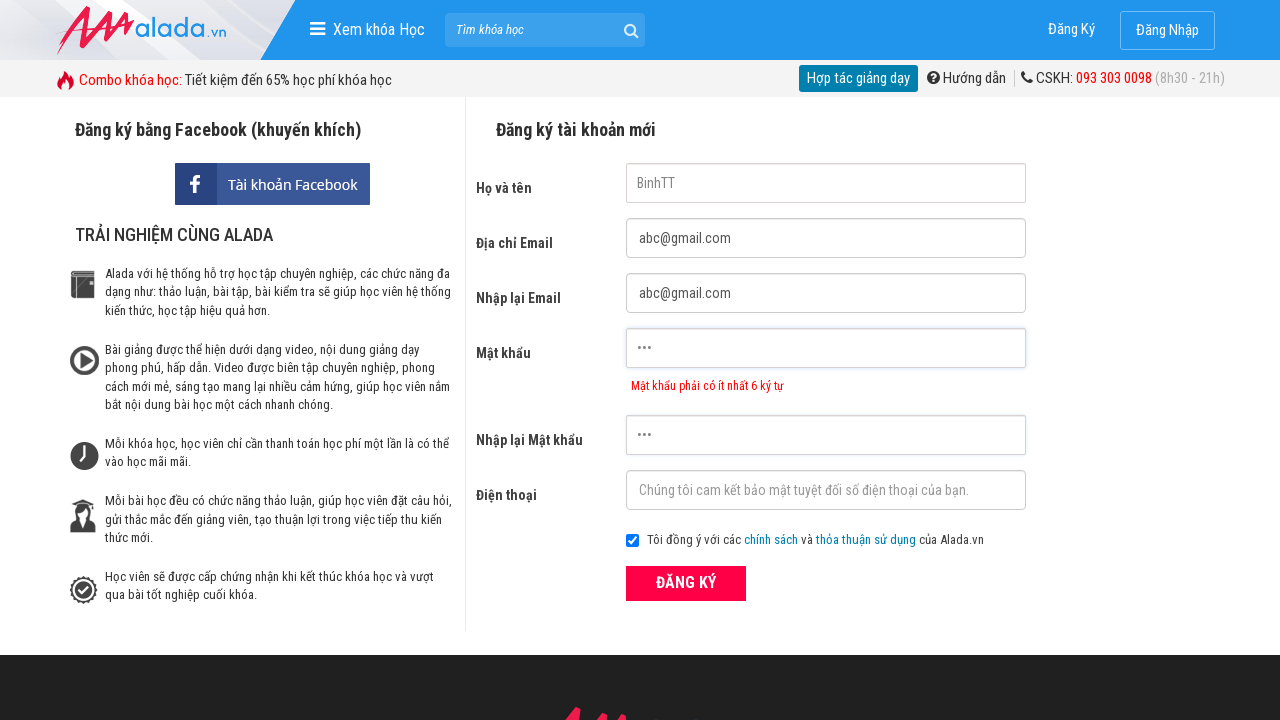

Filled phone field with '0986986745' on input[name='txtPhone']
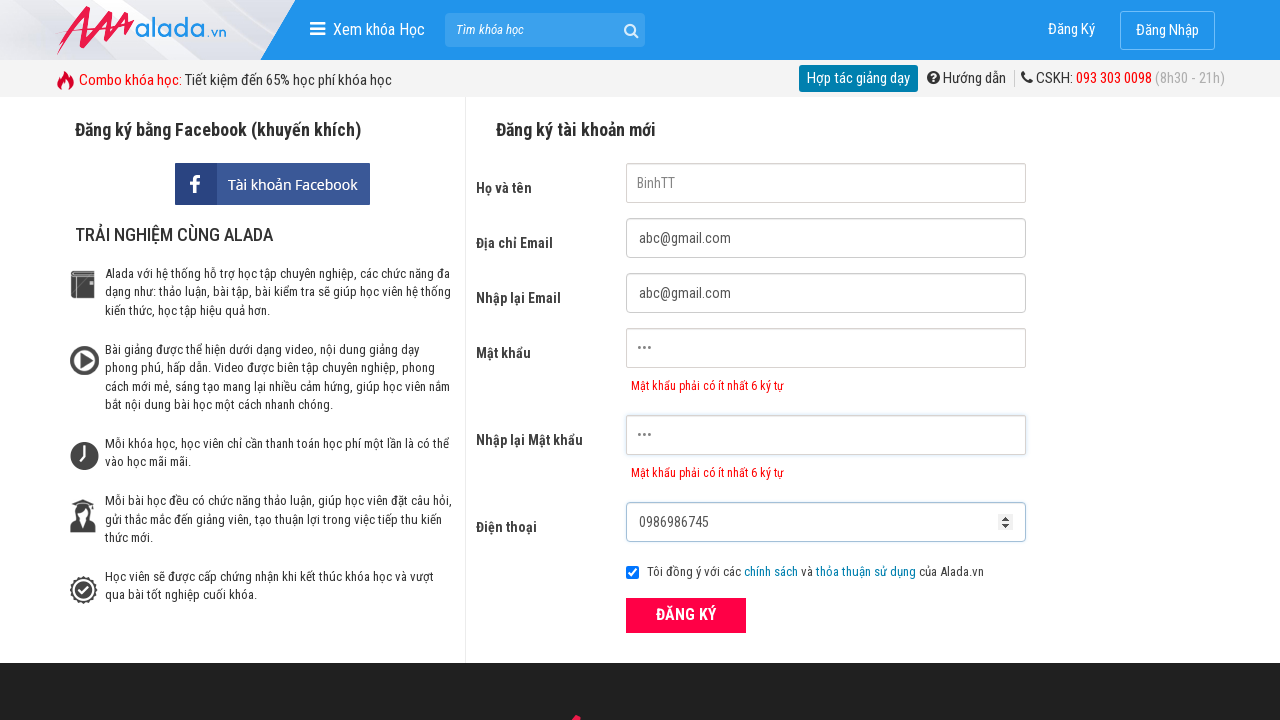

Clicked ĐĂNG KÝ (Register) button at (686, 615) on xpath=//div[@class='field_btn']//button[text()='ĐĂNG KÝ']
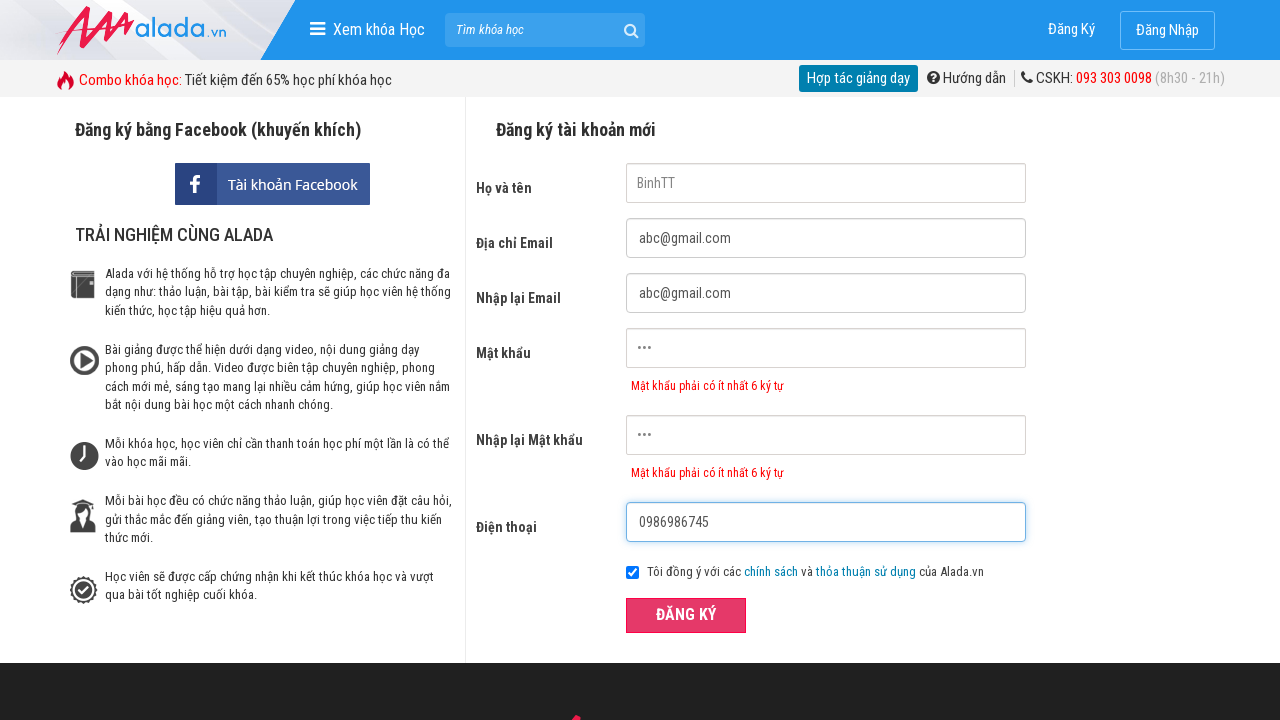

Password error message appeared, validating invalid password requirement
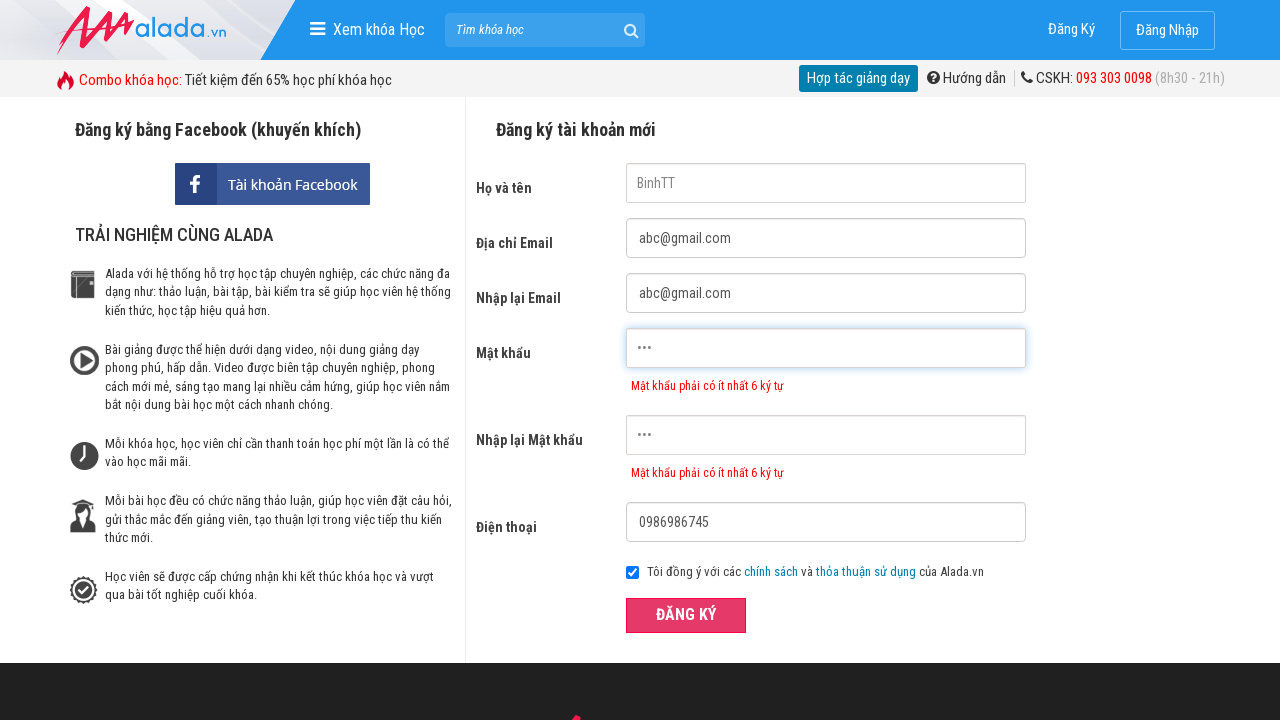

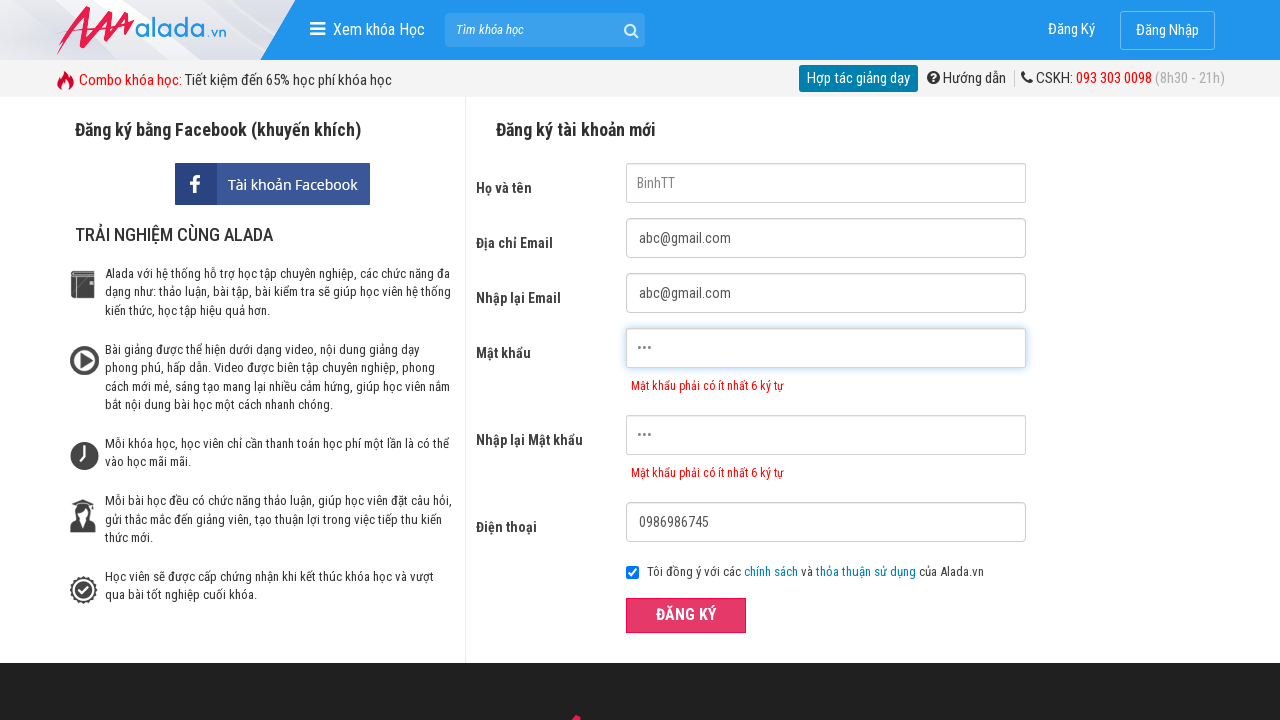